Navigates to the dropdown page, selects an option, then attempts to deselect by index

Starting URL: https://the-internet.herokuapp.com/

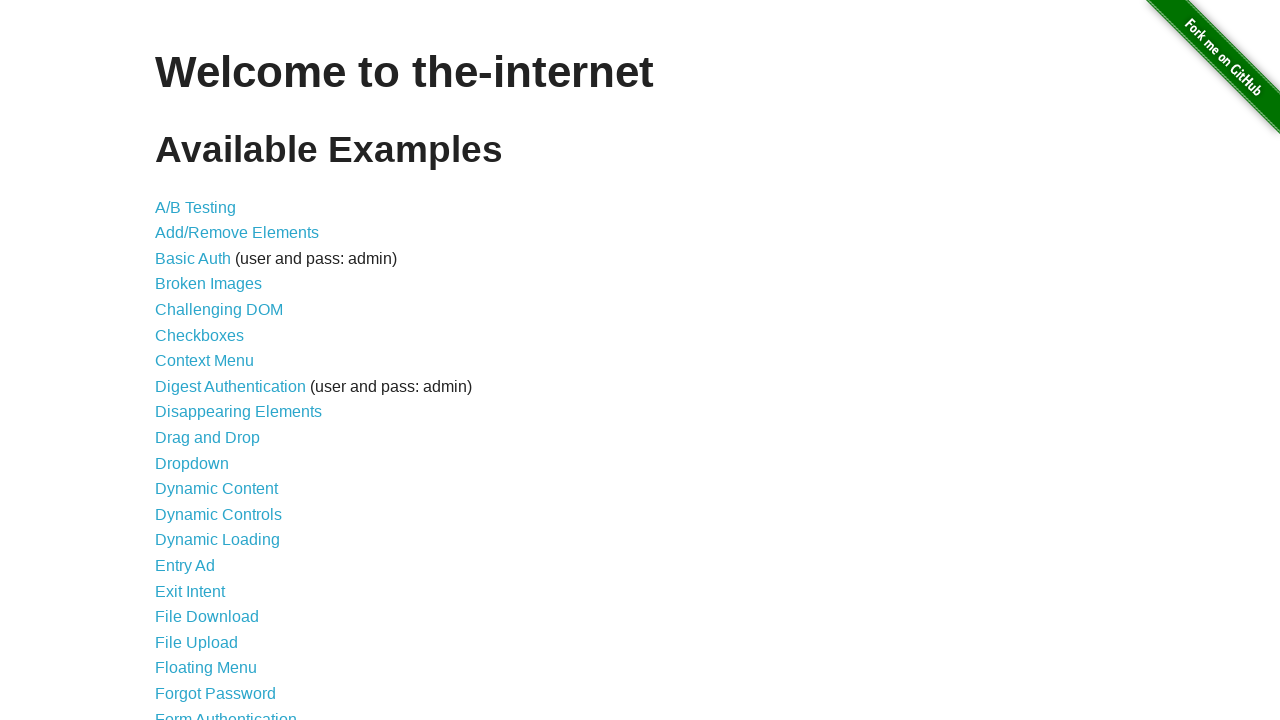

Clicked on dropdown link at (192, 463) on a[href='/dropdown']
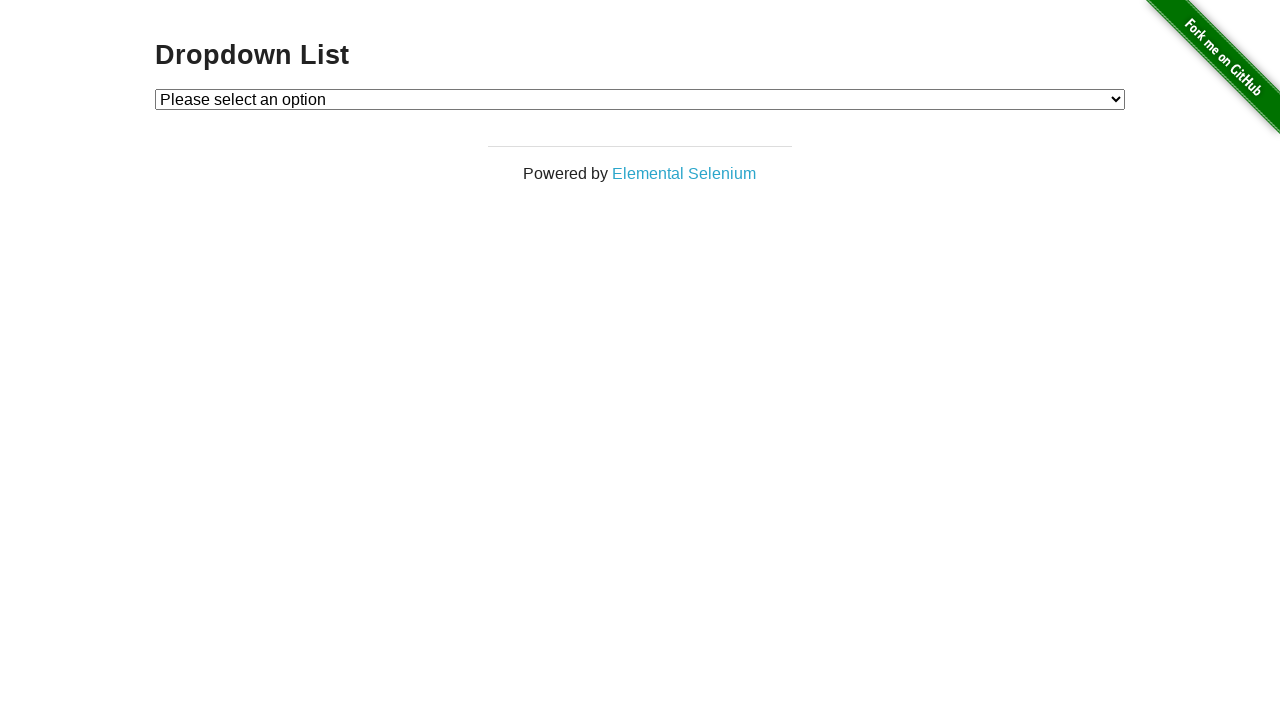

Dropdown element is now visible
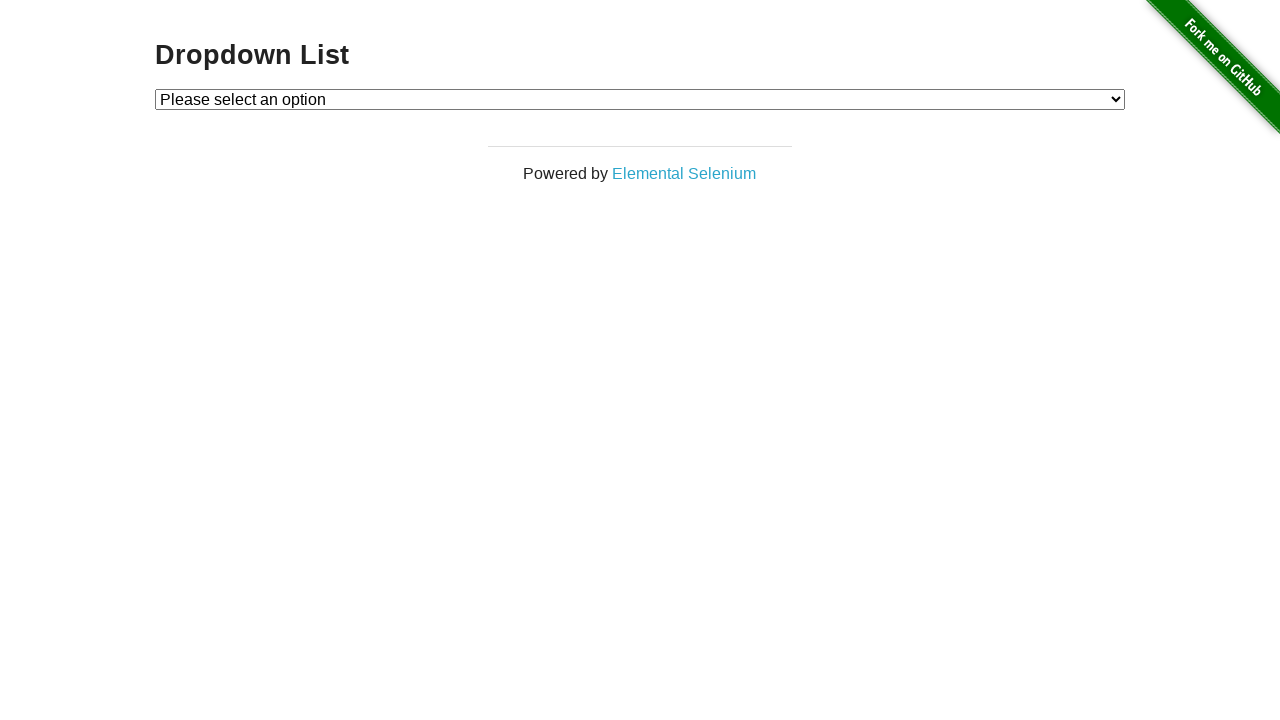

Selected 'Option 2' from dropdown by label on #dropdown
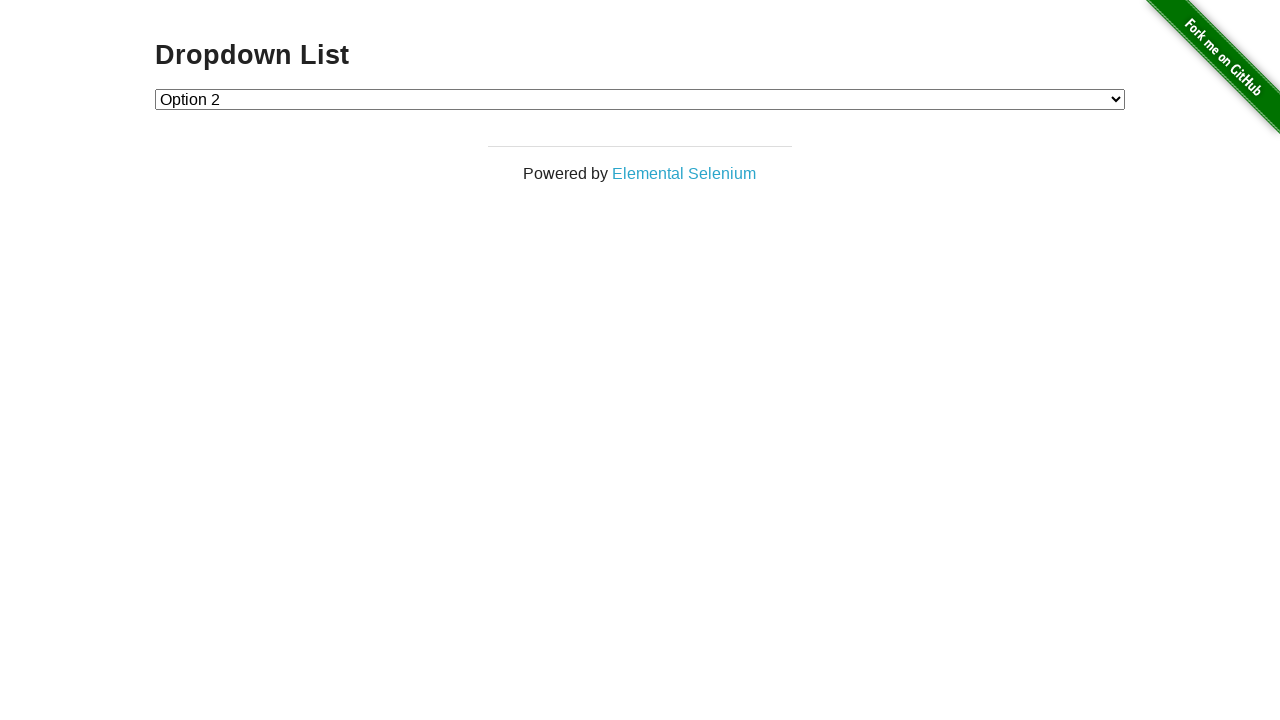

Attempted to deselect option by index 0 on #dropdown
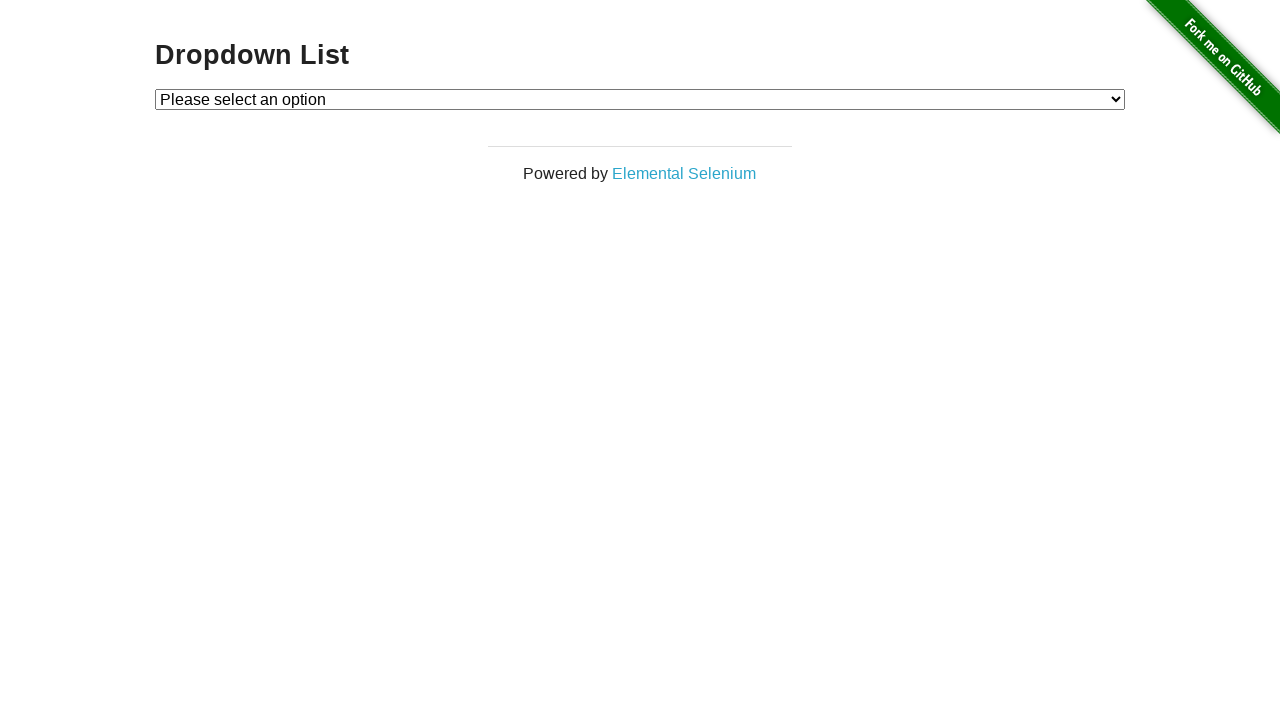

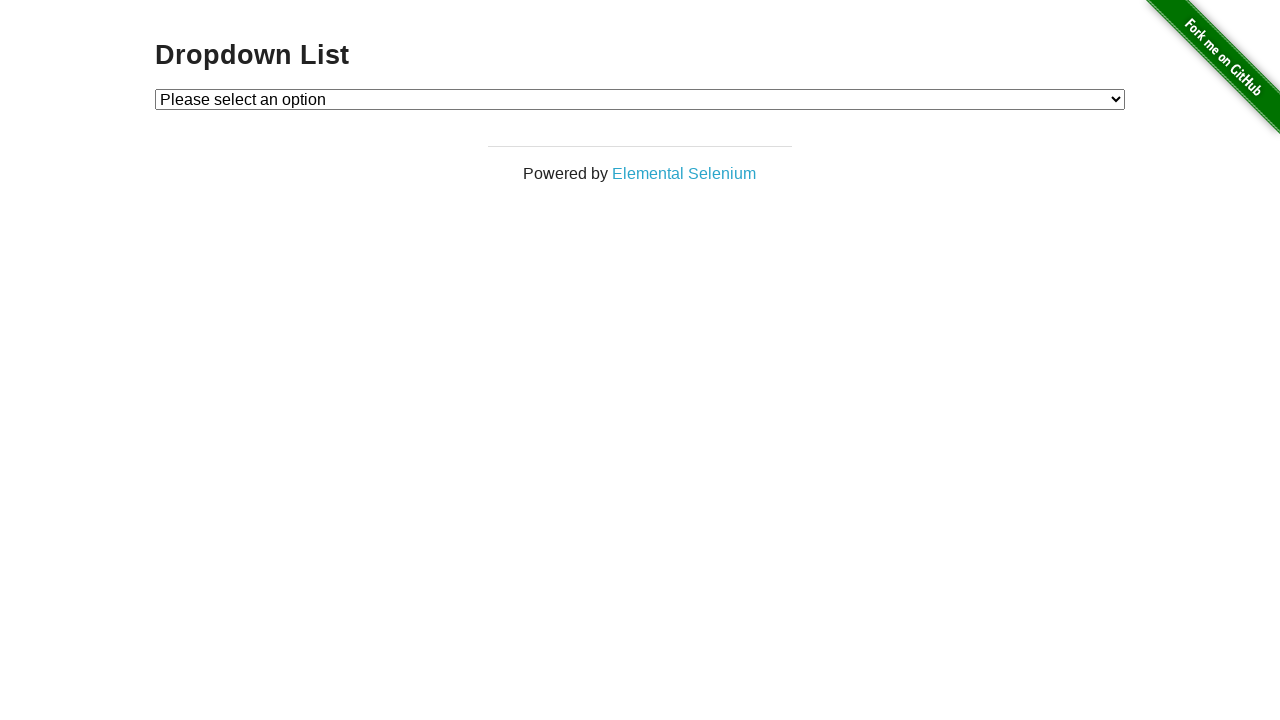